Tests the search functionality on ShopClues website by entering a product search query and submitting it to view search results.

Starting URL: http://www.shopclues.com

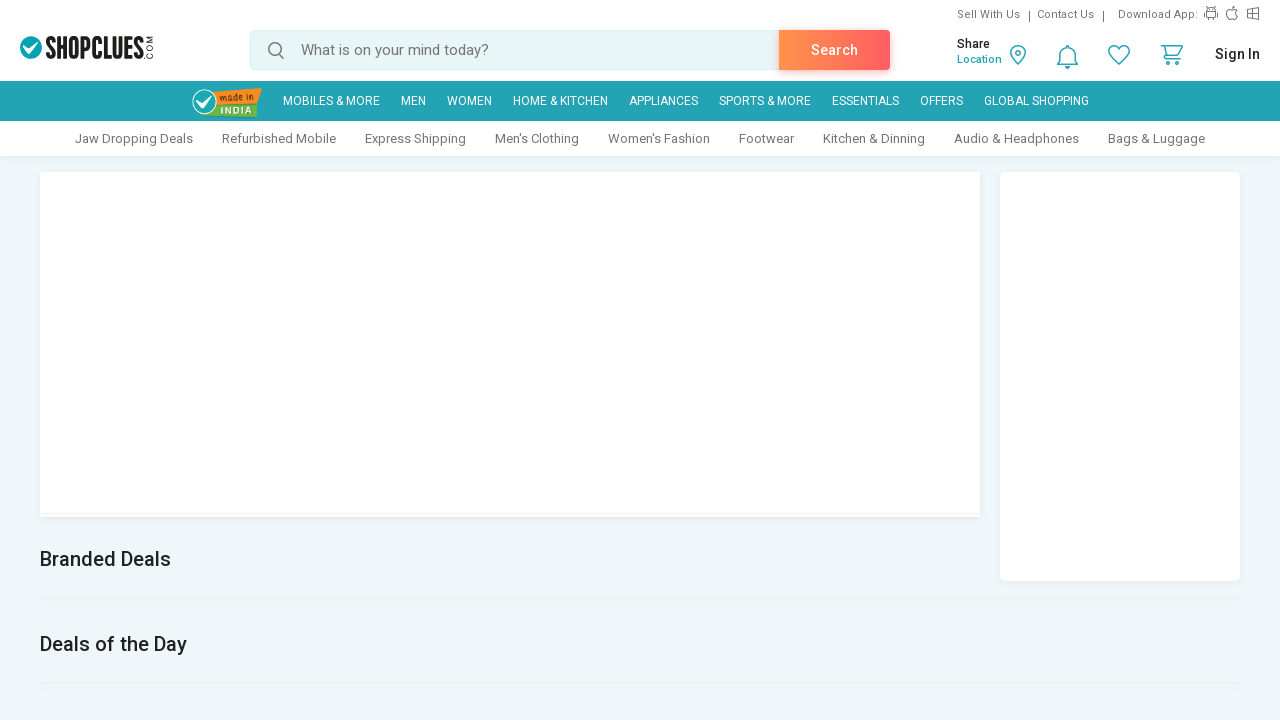

Filled search box with 'wireless headphones' on #autocomplete
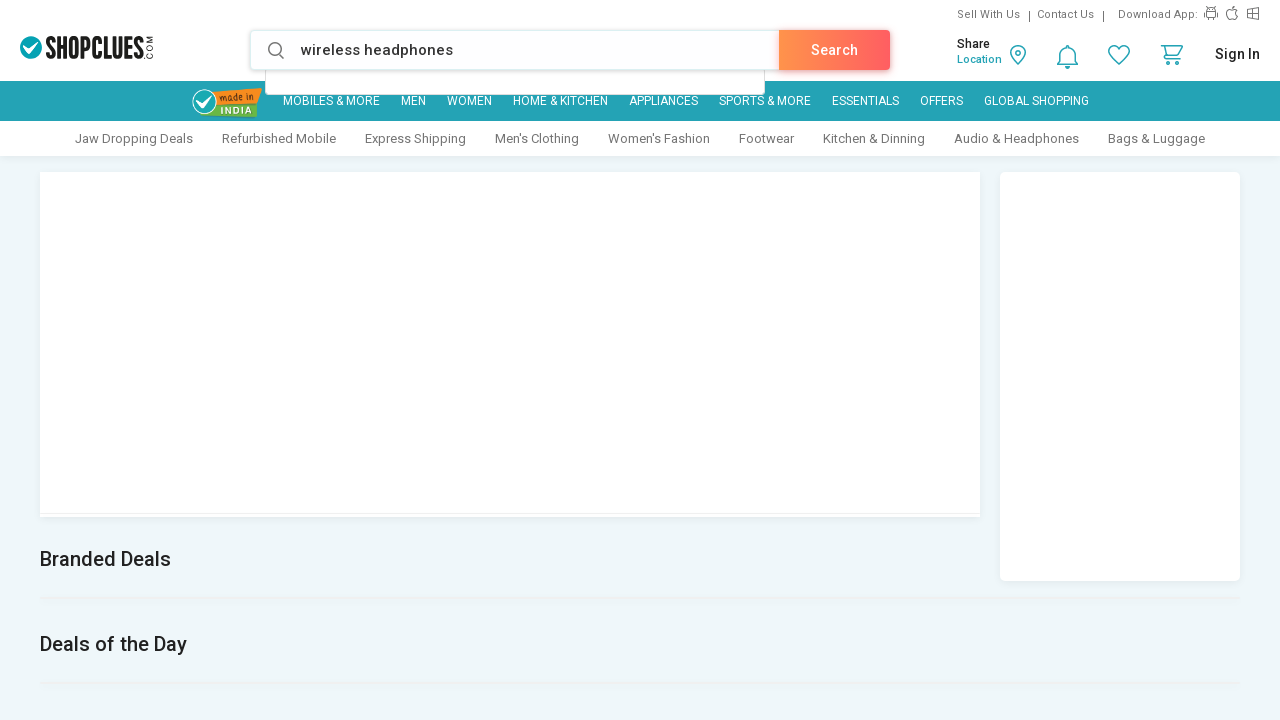

Pressed Enter to submit search query on #autocomplete
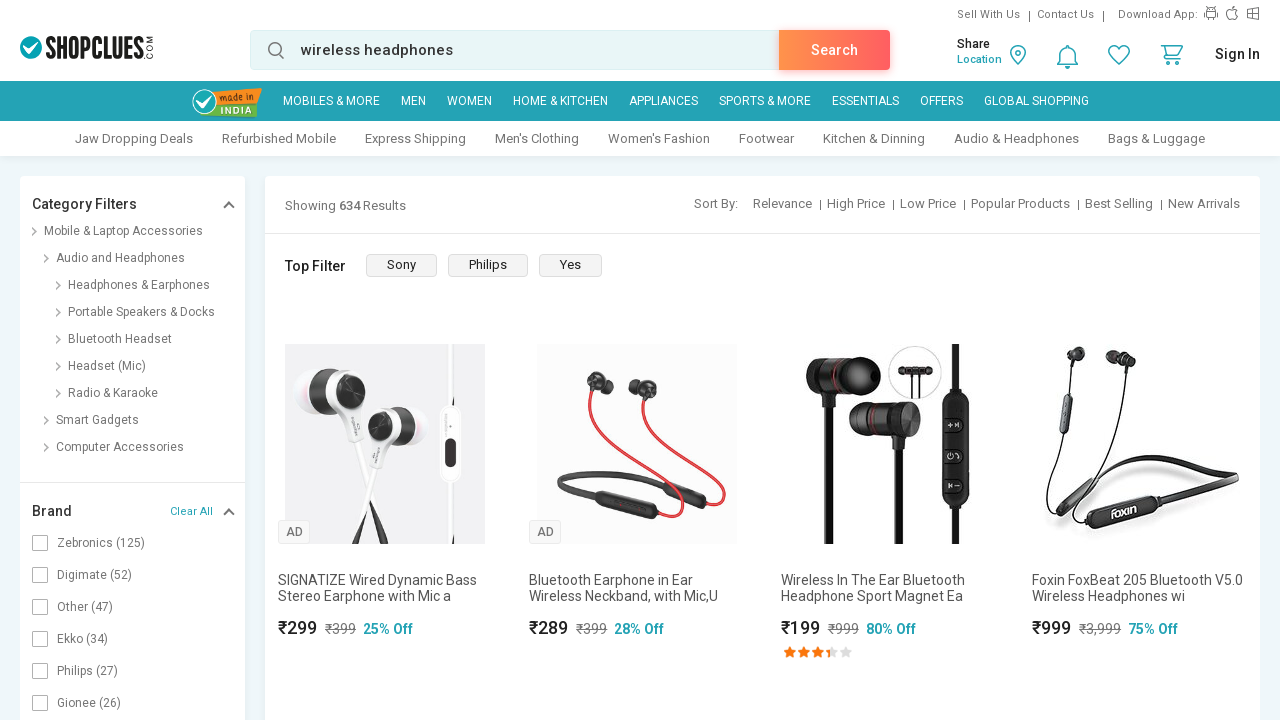

Search results loaded successfully
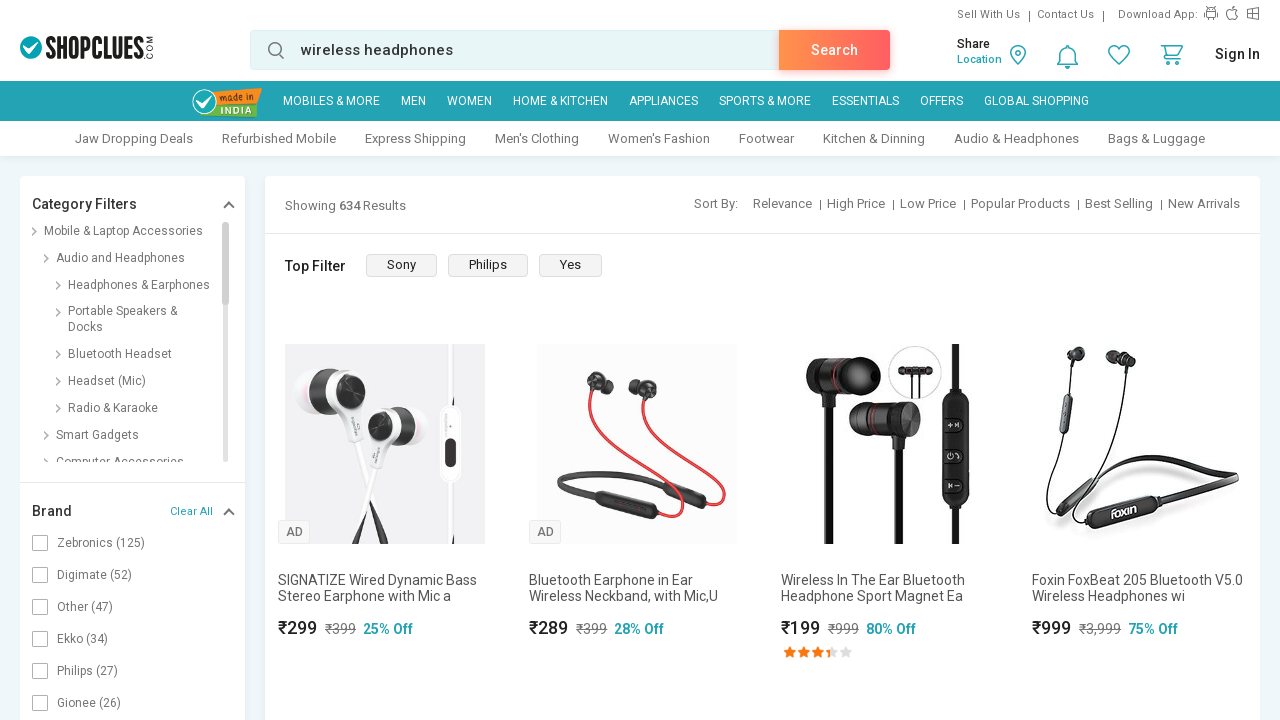

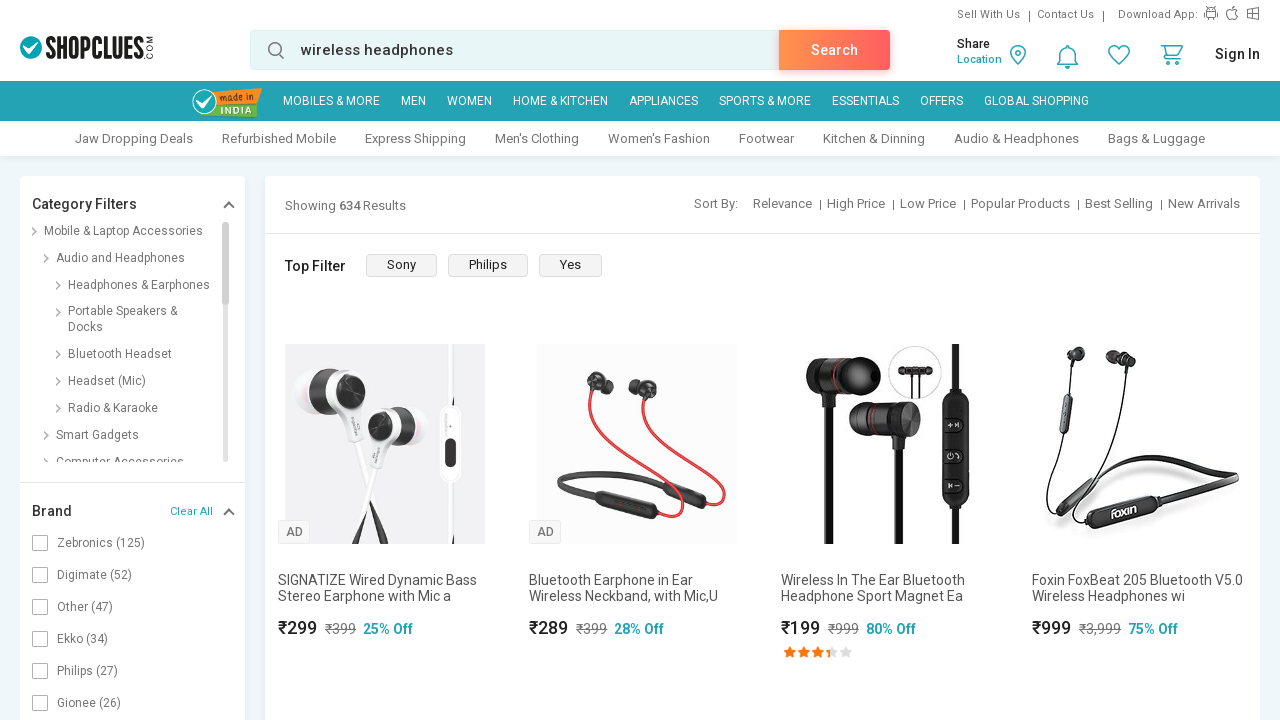